Tests that the navigation menu is visible on the homepage

Starting URL: https://endorphina.com/

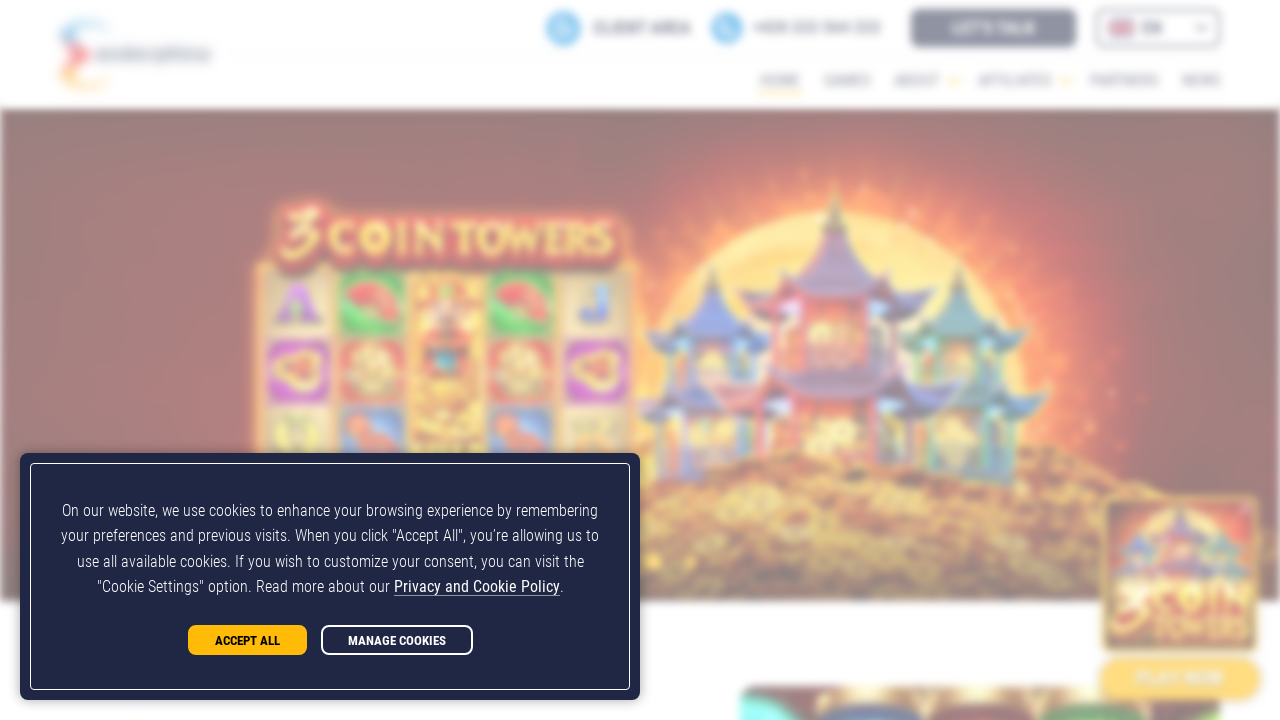

Located the first navigation menu element
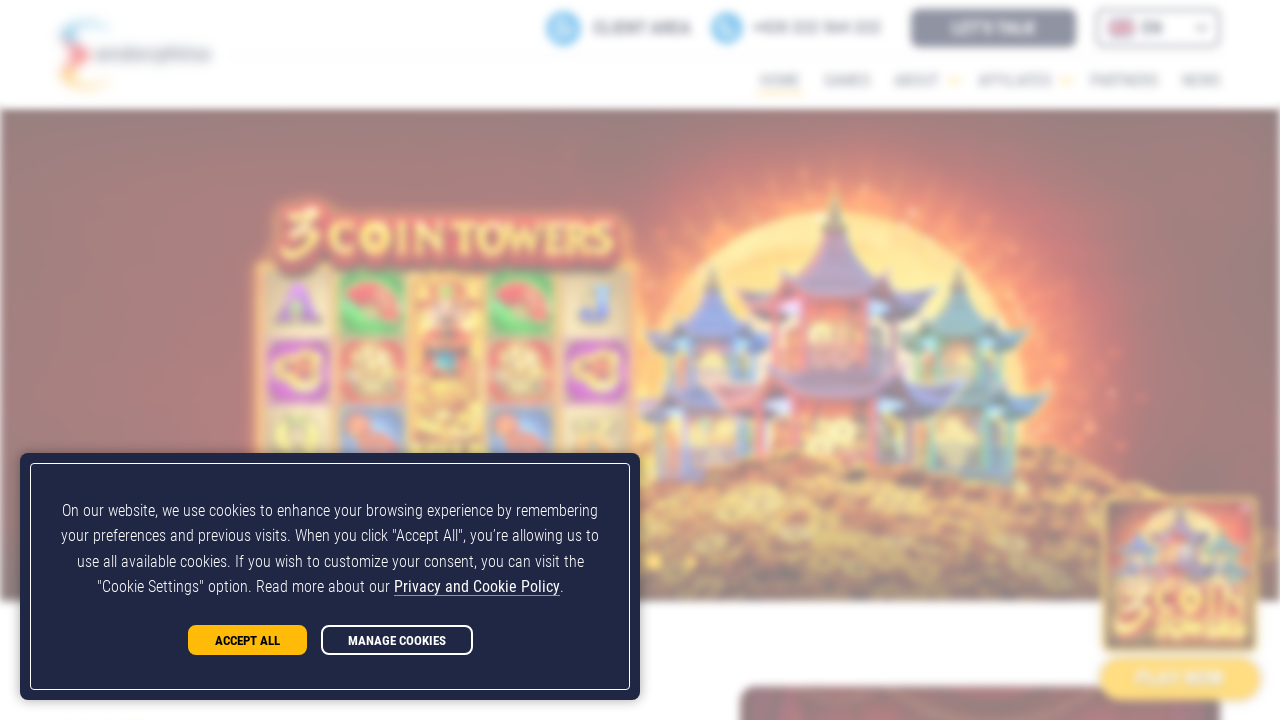

Verified that the navigation menu is visible on the homepage
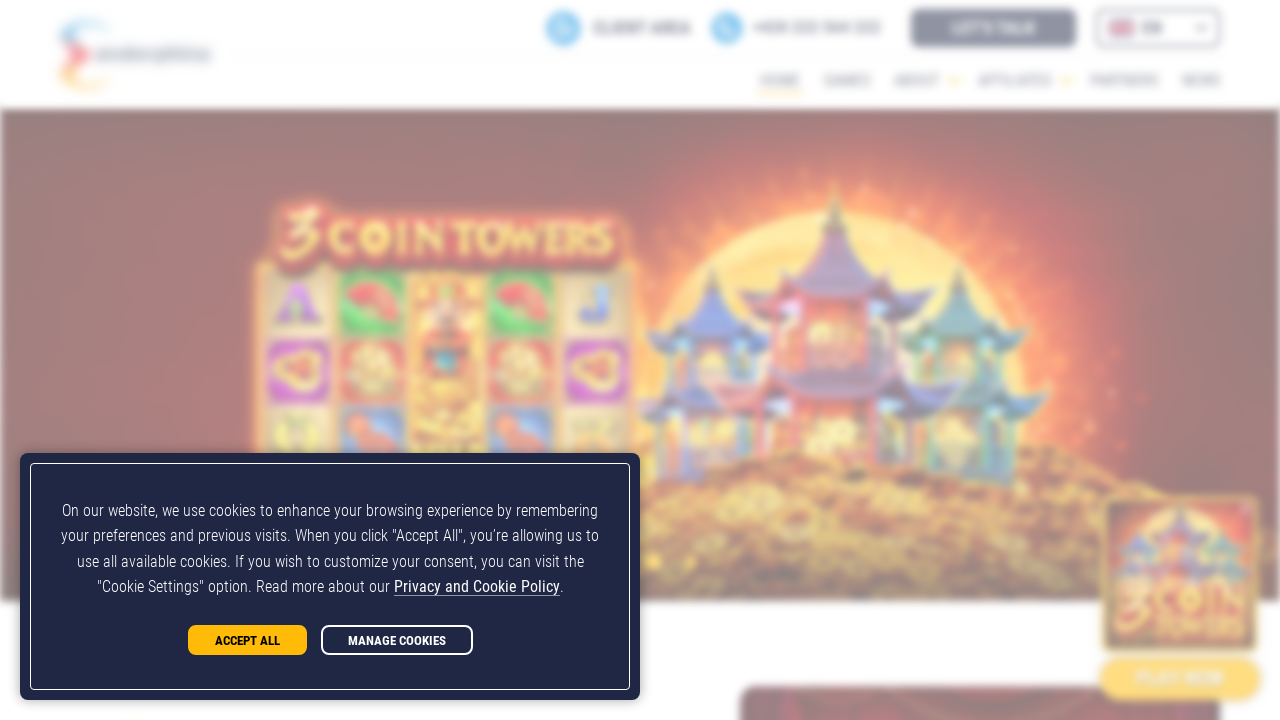

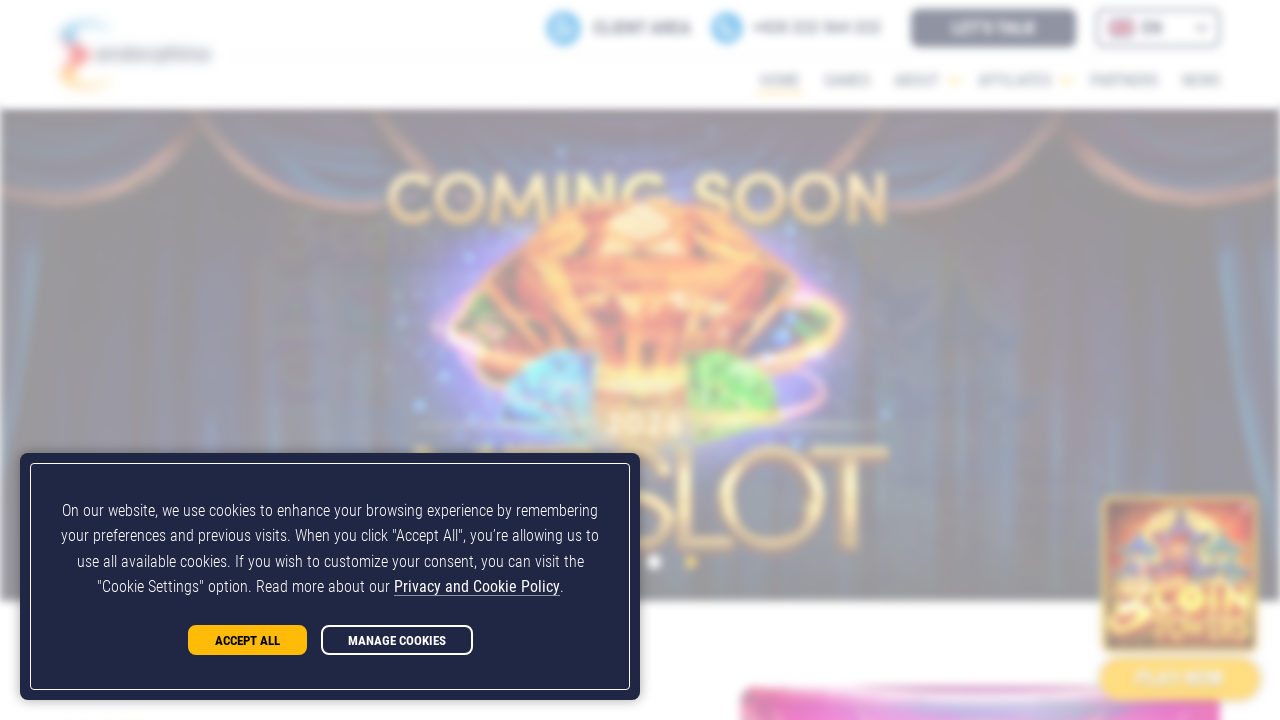